Tests browser window management by clicking buttons that open new tabs and windows, verifying they open correctly, switching to them, and closing them.

Starting URL: https://demoqa.com/browser-windows

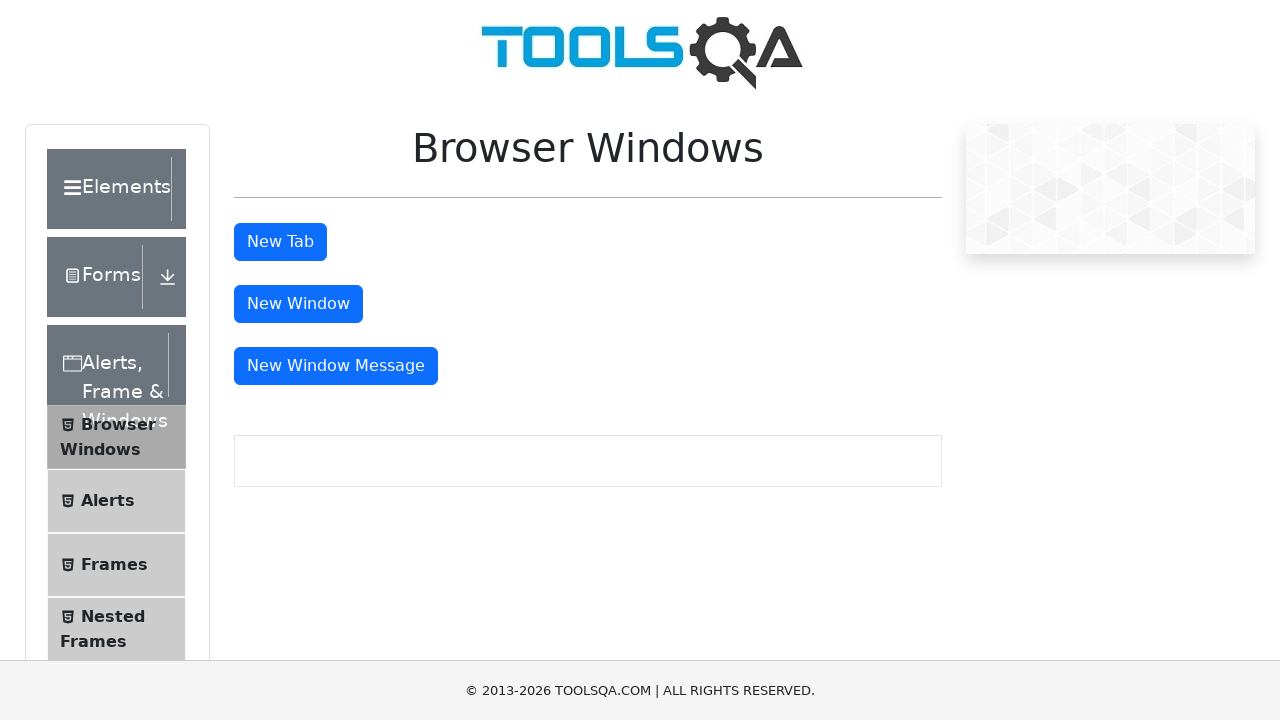

Clicked 'New Tab' button at (280, 242) on button#tabButton
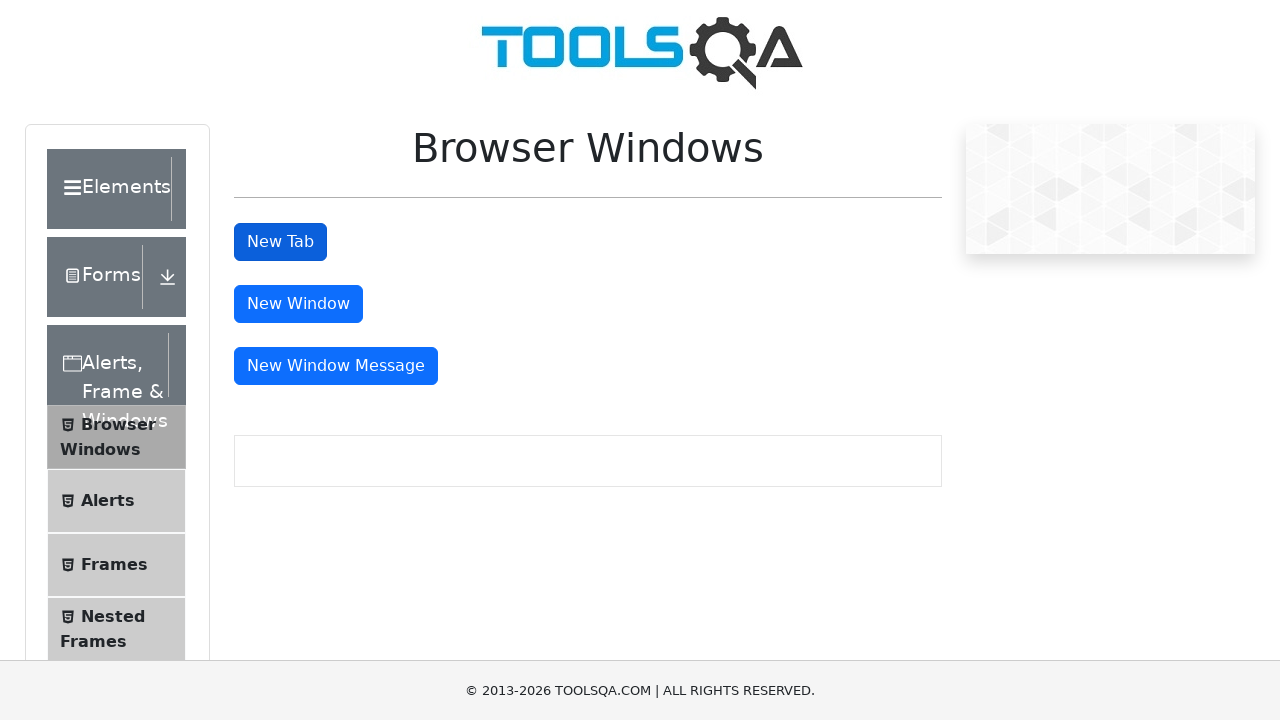

Clicked 'New Tab' button and waited for new tab to open at (280, 242) on button#tabButton
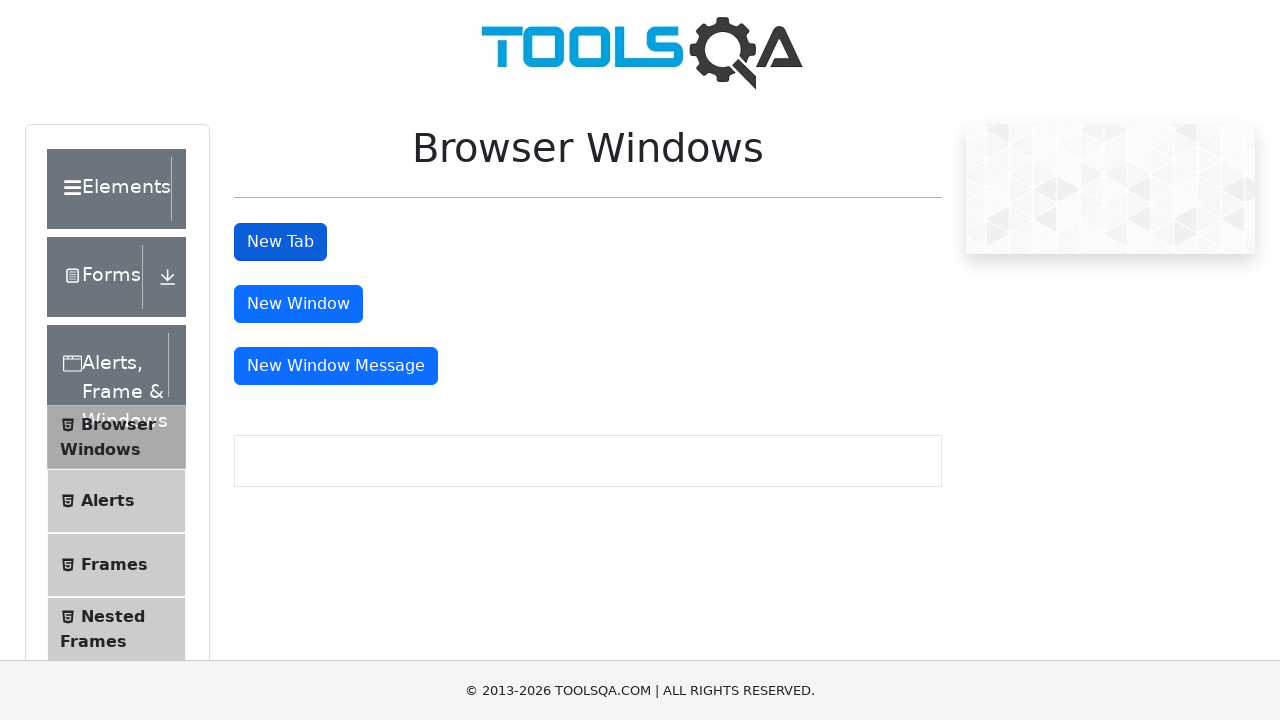

New tab loaded and ready
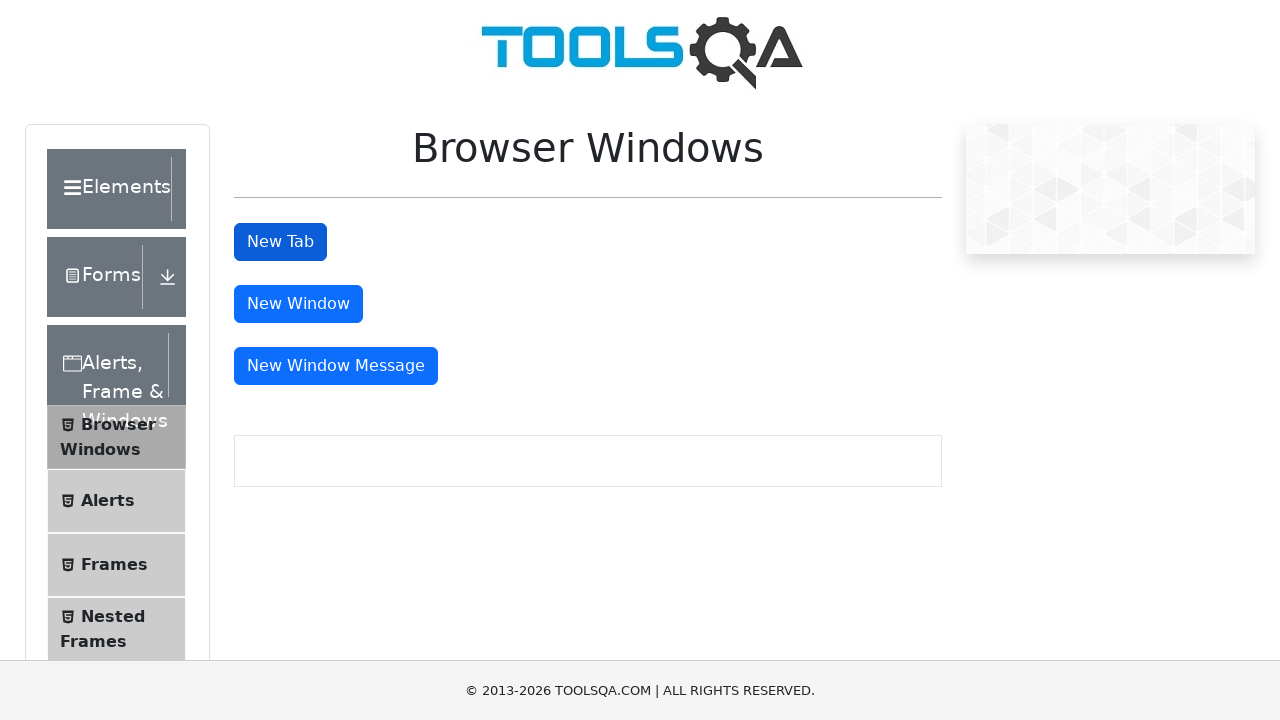

Verified new tab URL is https://demoqa.com/sample
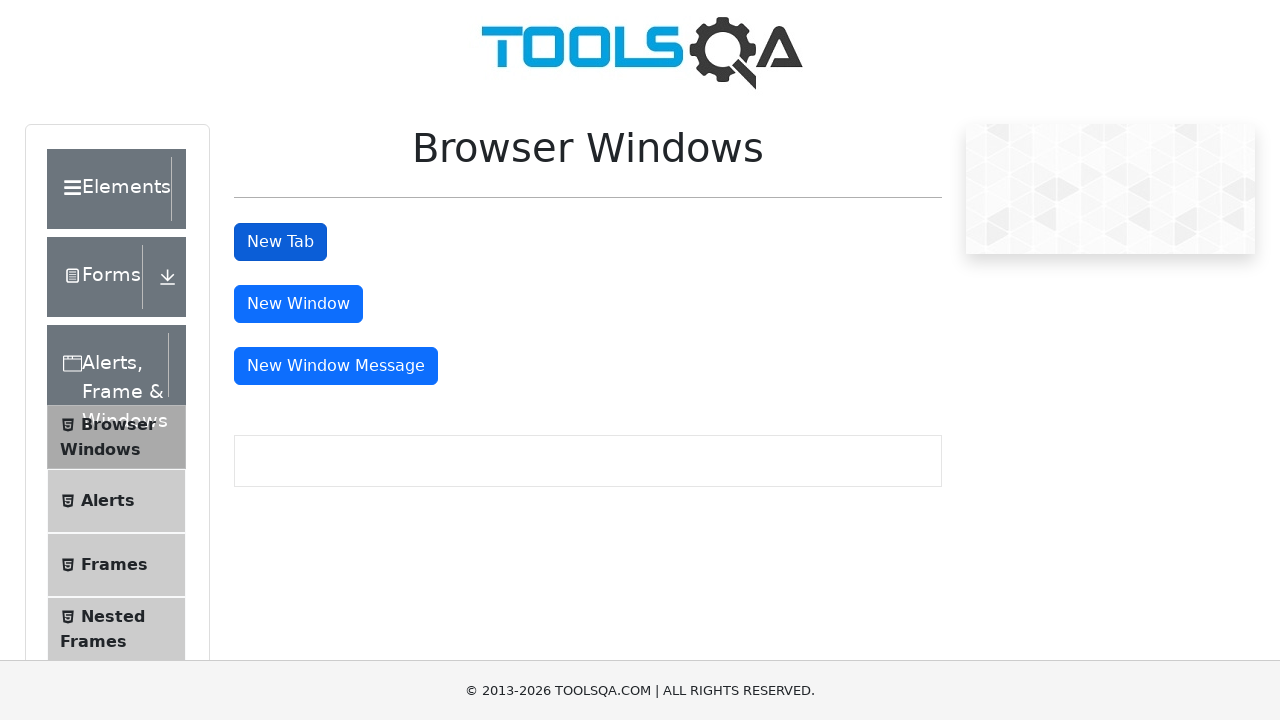

Closed the new tab
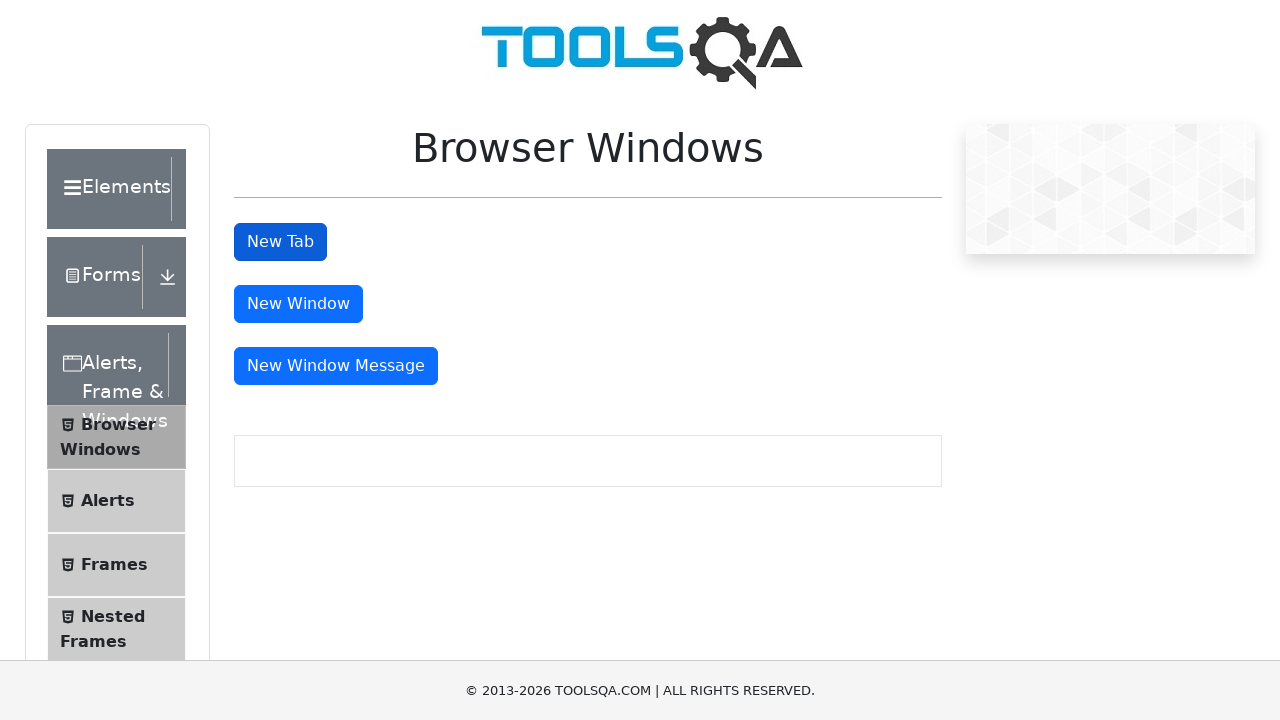

Clicked 'New Window' button and waited for new window to open at (298, 304) on button#windowButton
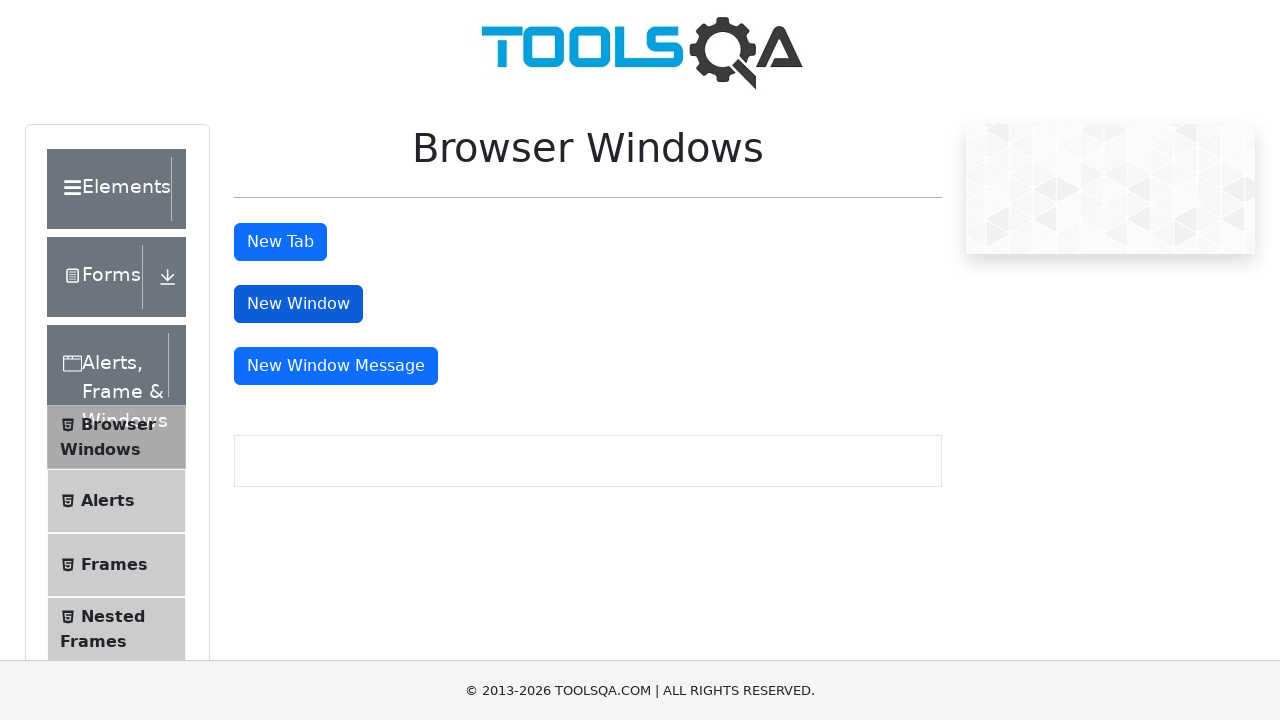

New window loaded and ready
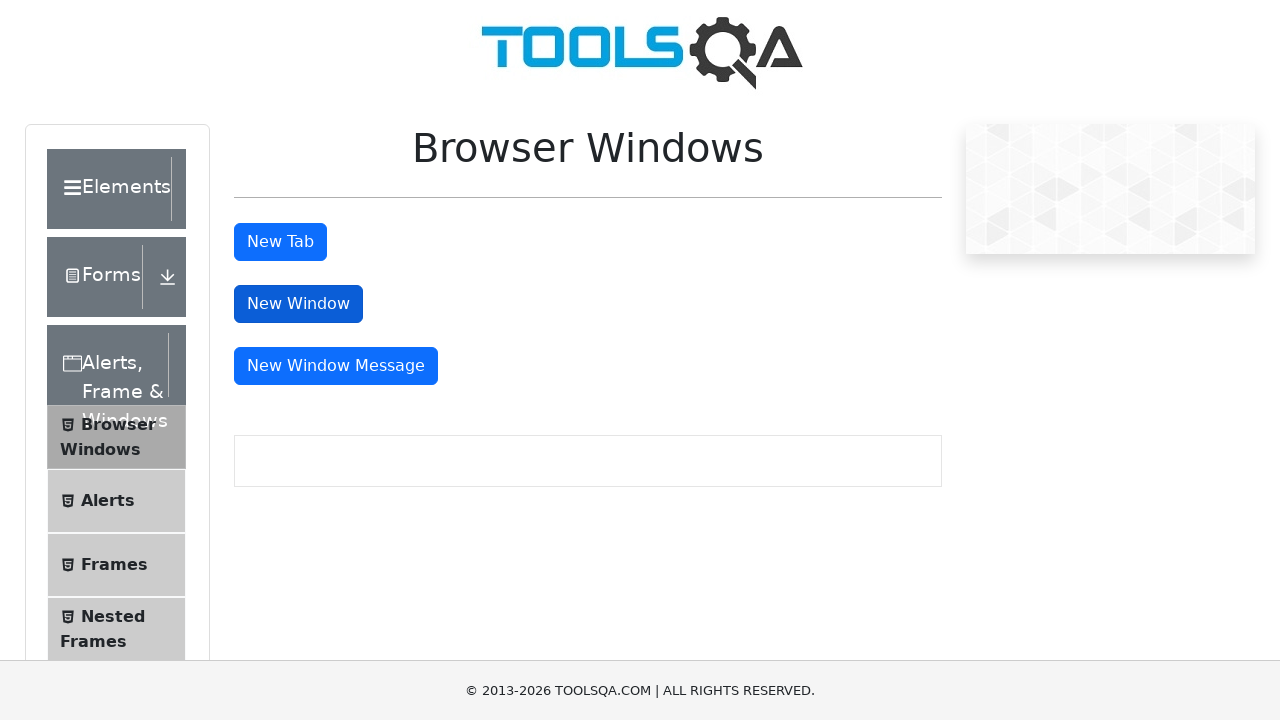

Retrieved heading text from new window
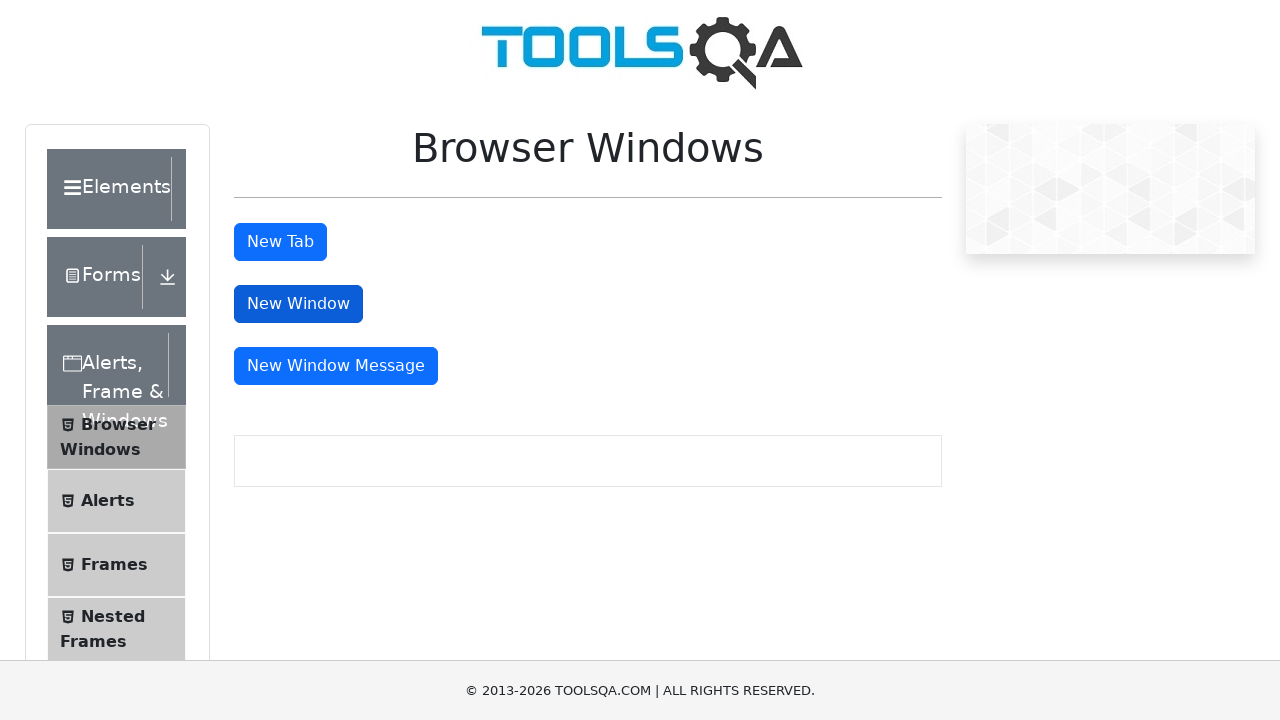

Verified heading text is not None in new window
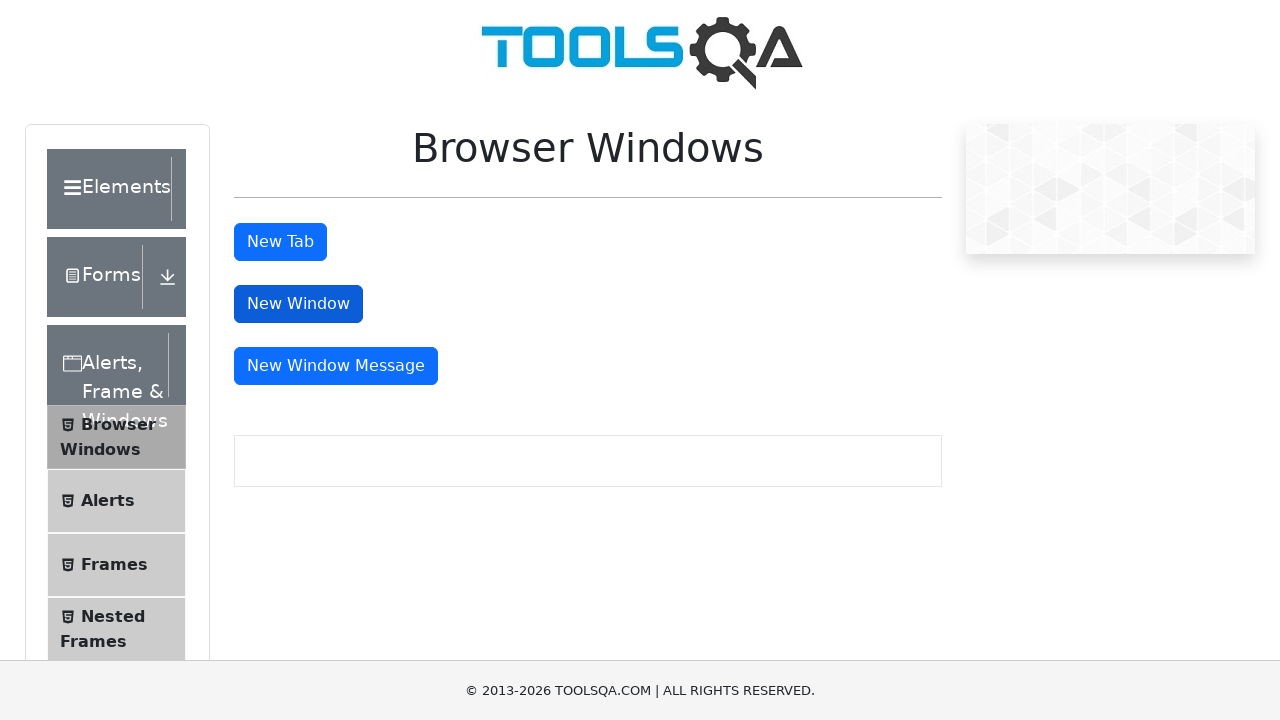

Closed the new window
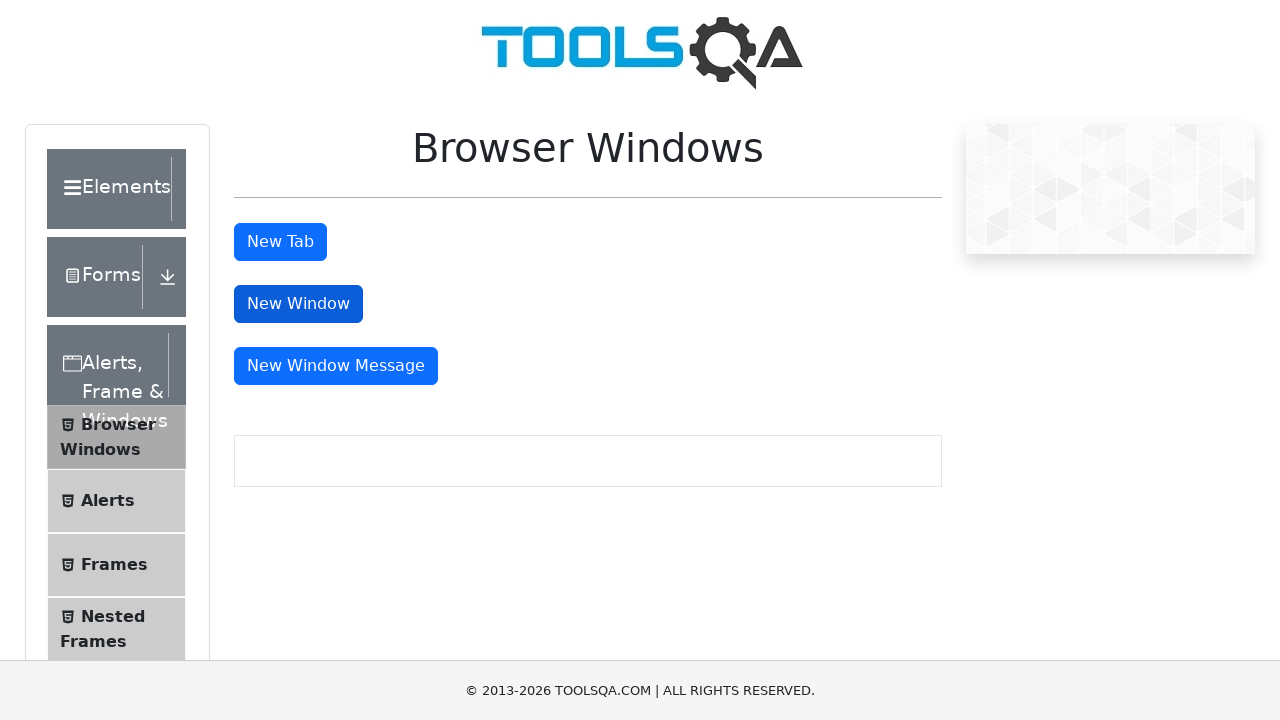

Clicked 'New Window Message' button and waited for new window to open at (336, 366) on button#messageWindowButton
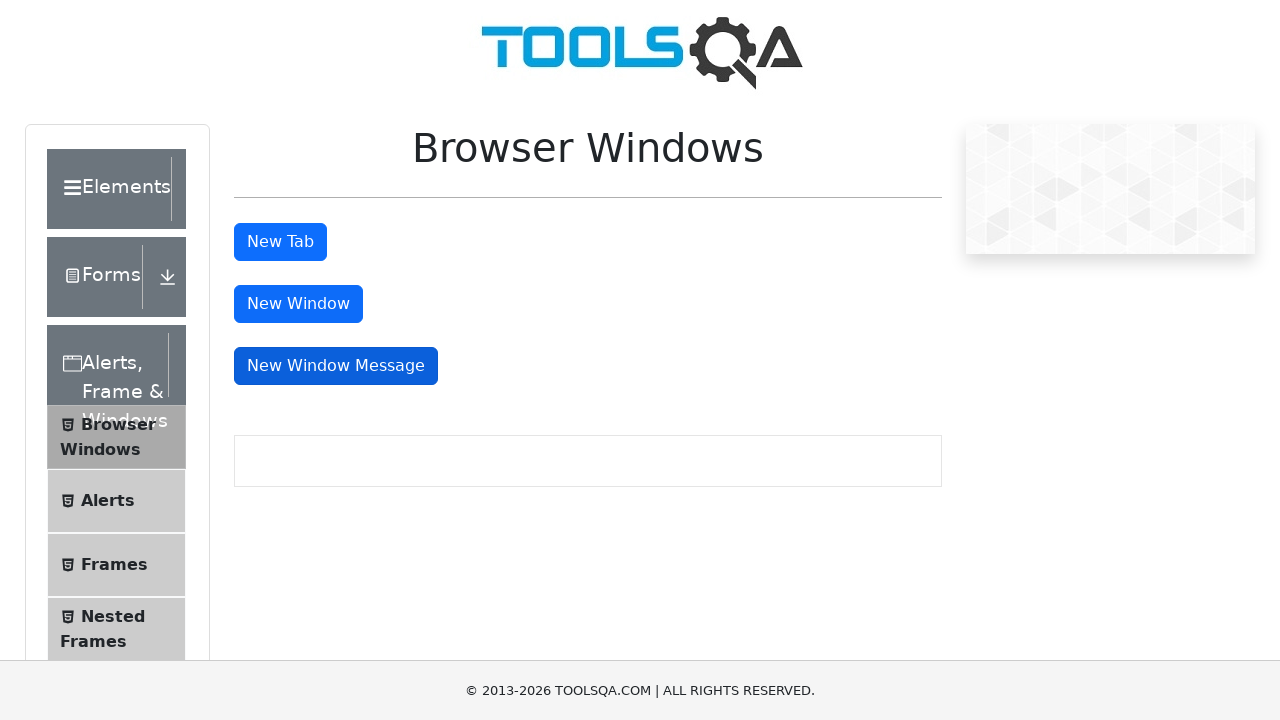

New message window loaded and ready
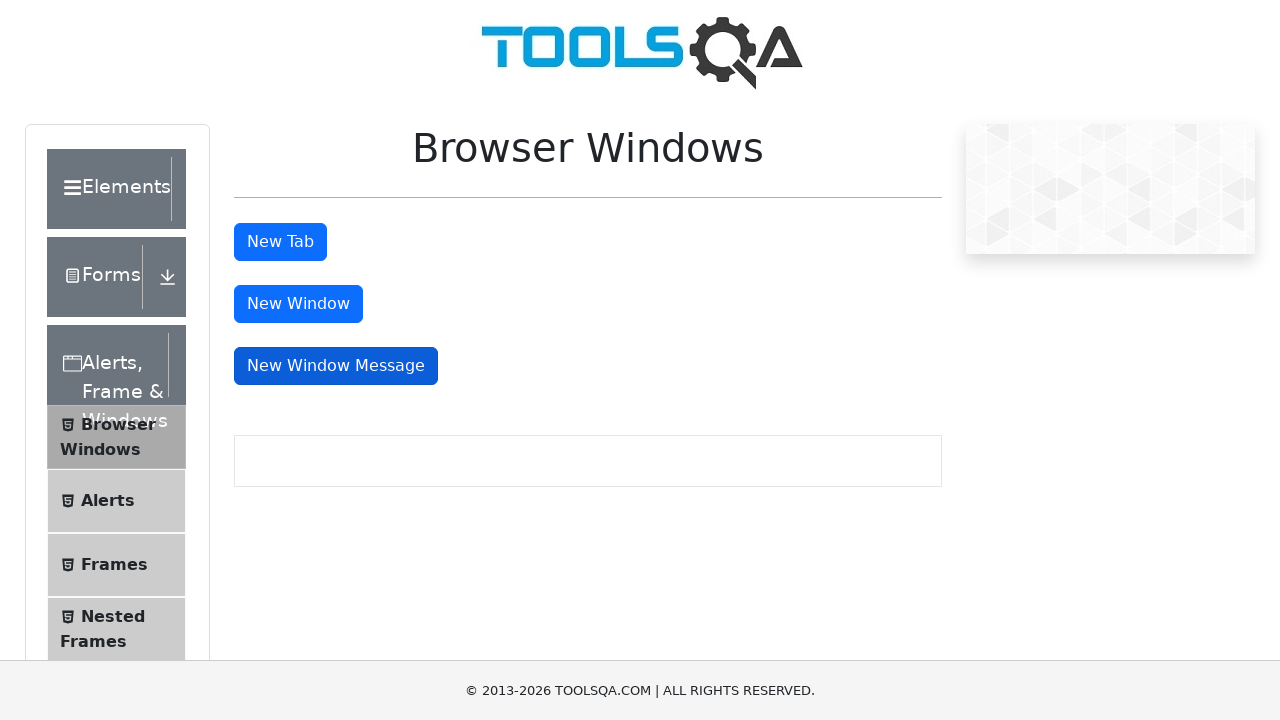

Closed the new message window
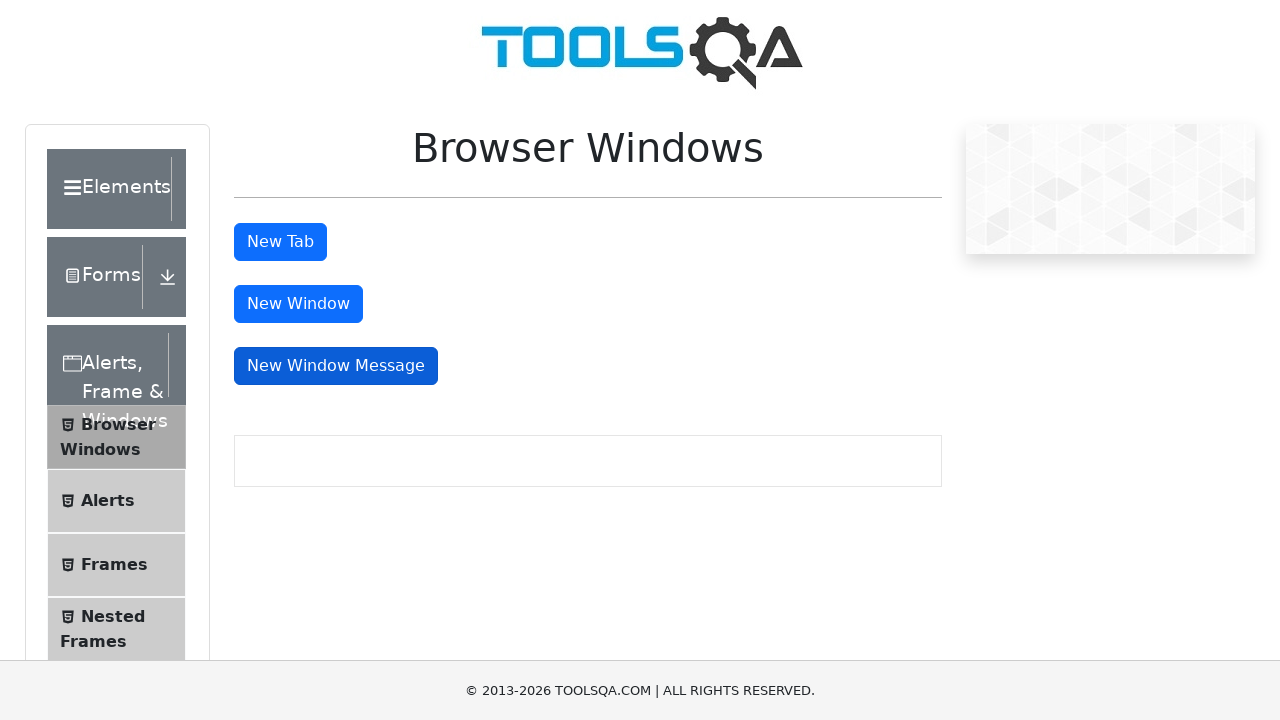

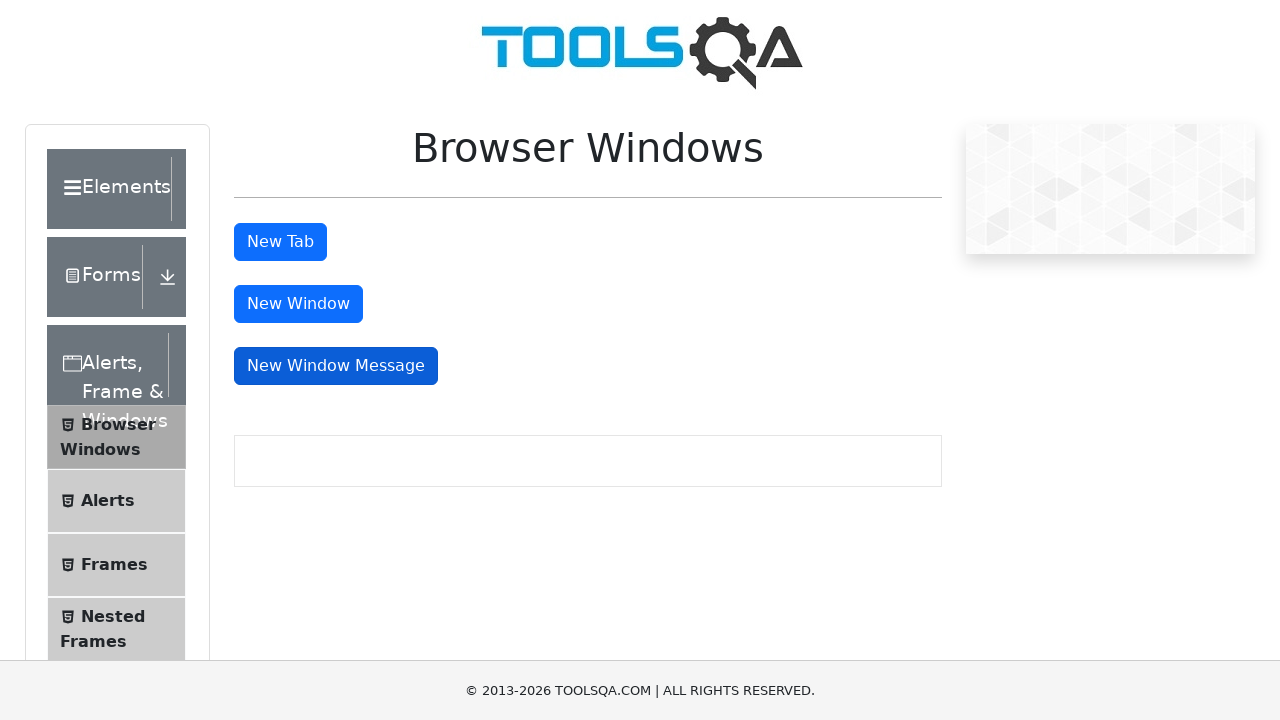